Tests clicking a button with a dynamic ID on a UI testing playground. The test navigates to the page and clicks the primary button 3 times to verify interaction with dynamically generated element IDs.

Starting URL: http://uitestingplayground.com/dynamicid

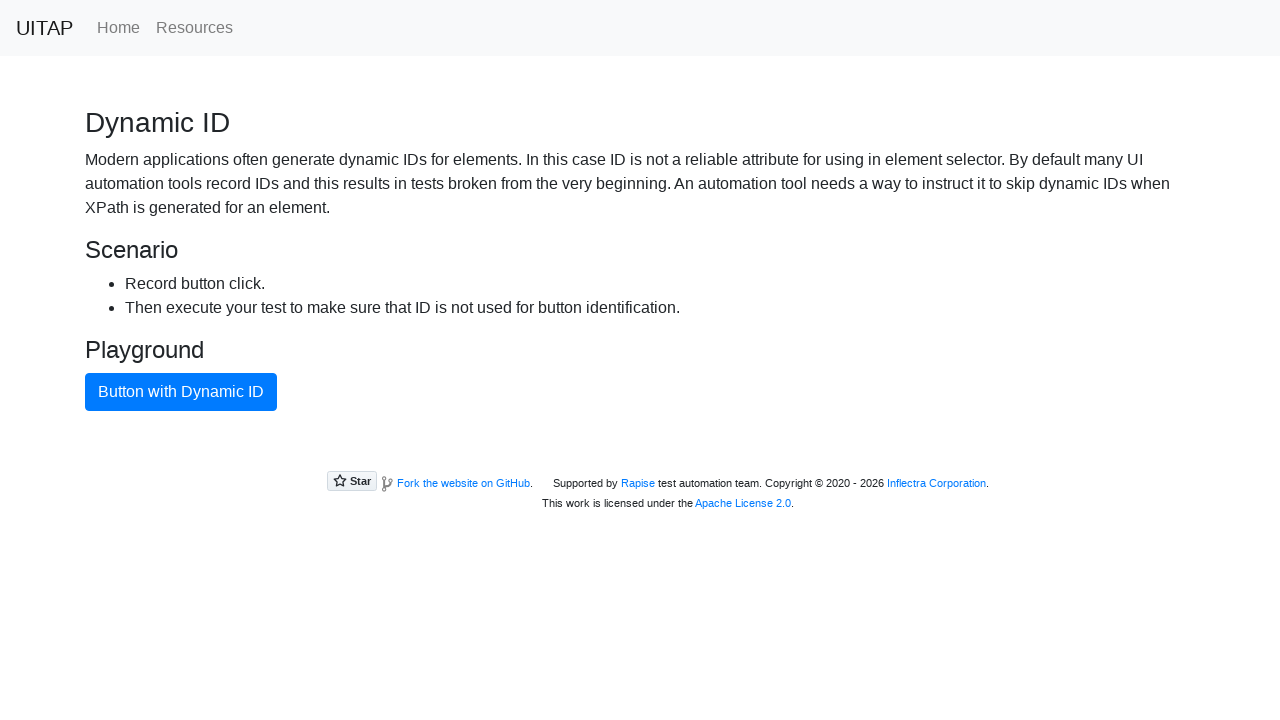

Clicked primary button with dynamic ID (iteration 1) at (181, 392) on button.btn.btn-primary
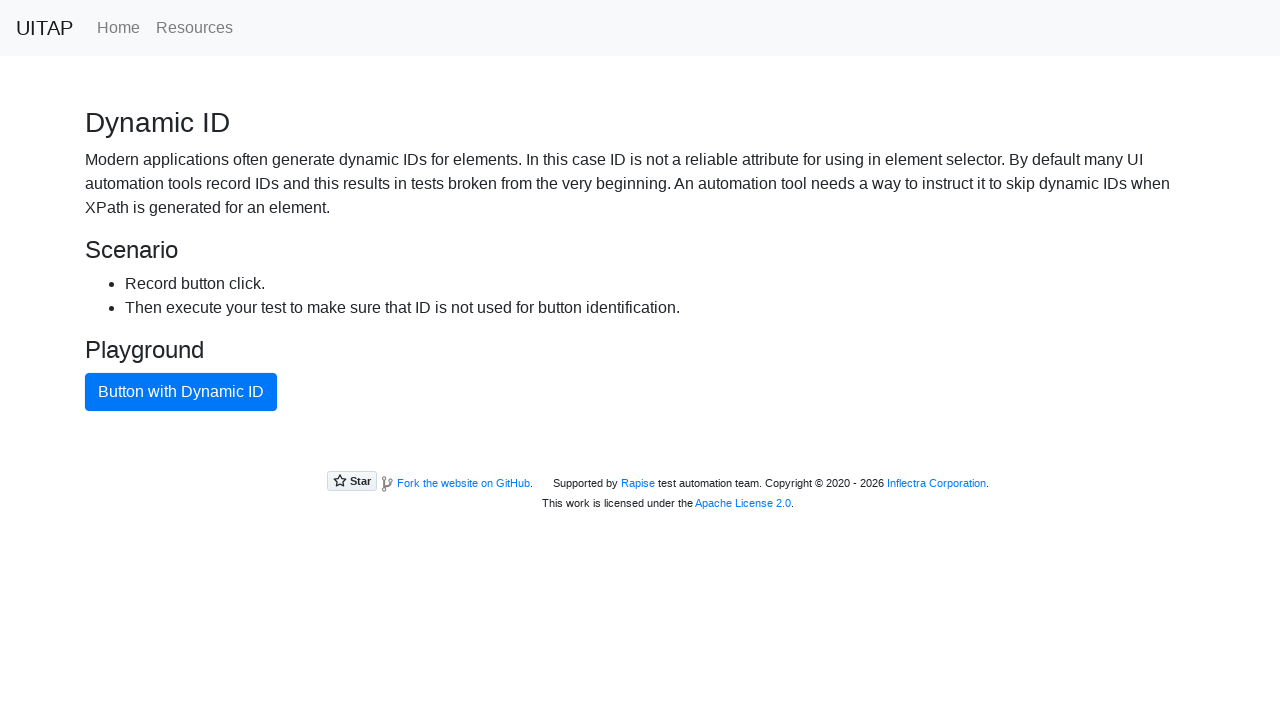

Navigated to dynamic ID page for iteration 2
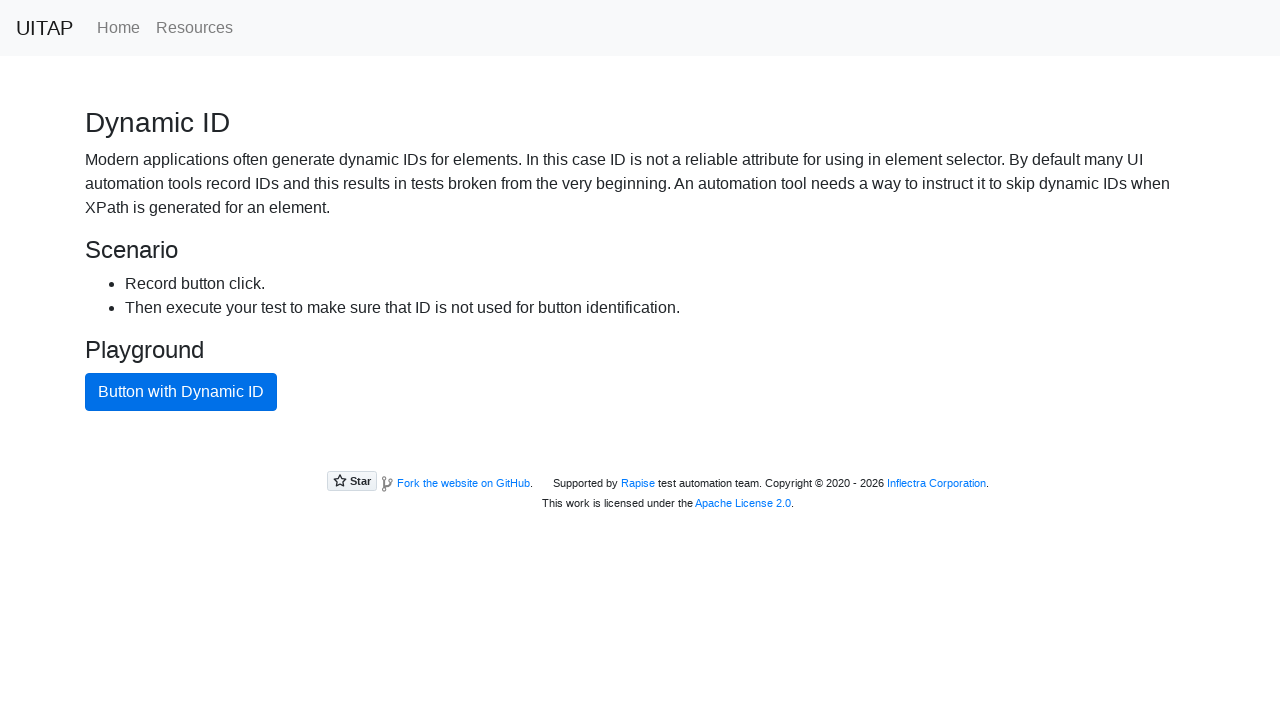

Clicked primary button with dynamic ID (iteration 2) at (181, 392) on button.btn.btn-primary
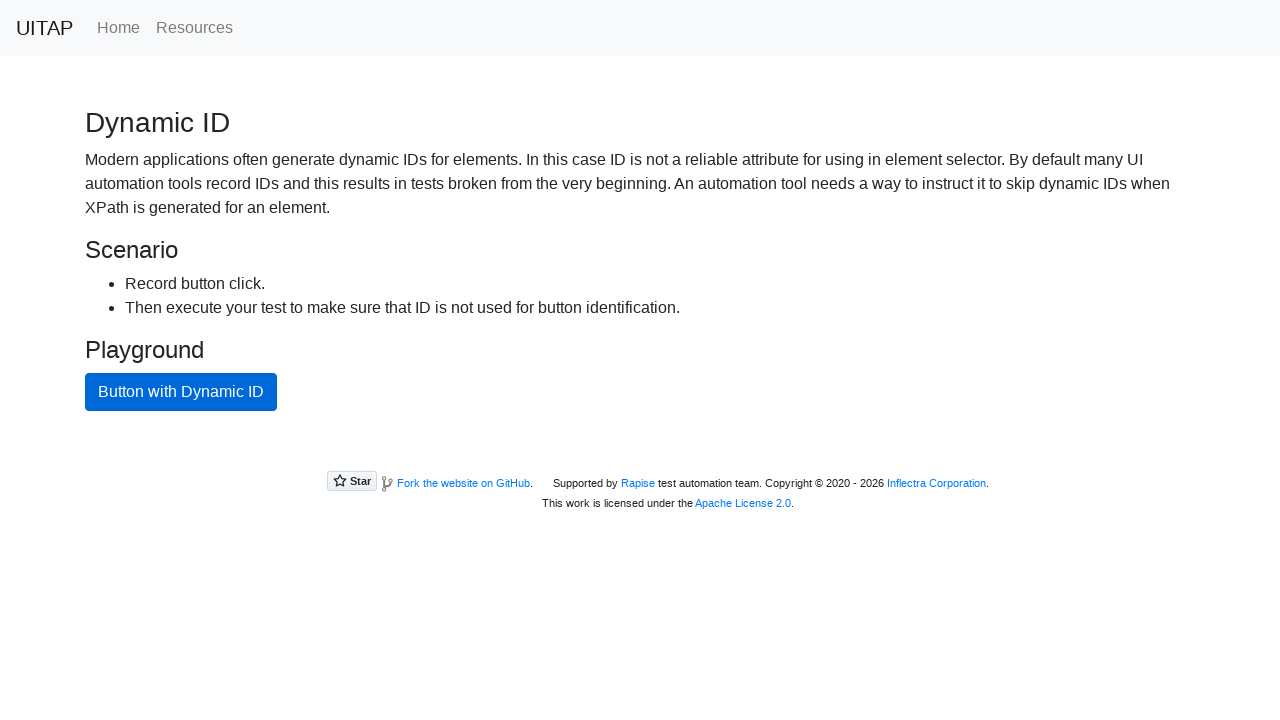

Navigated to dynamic ID page for iteration 3
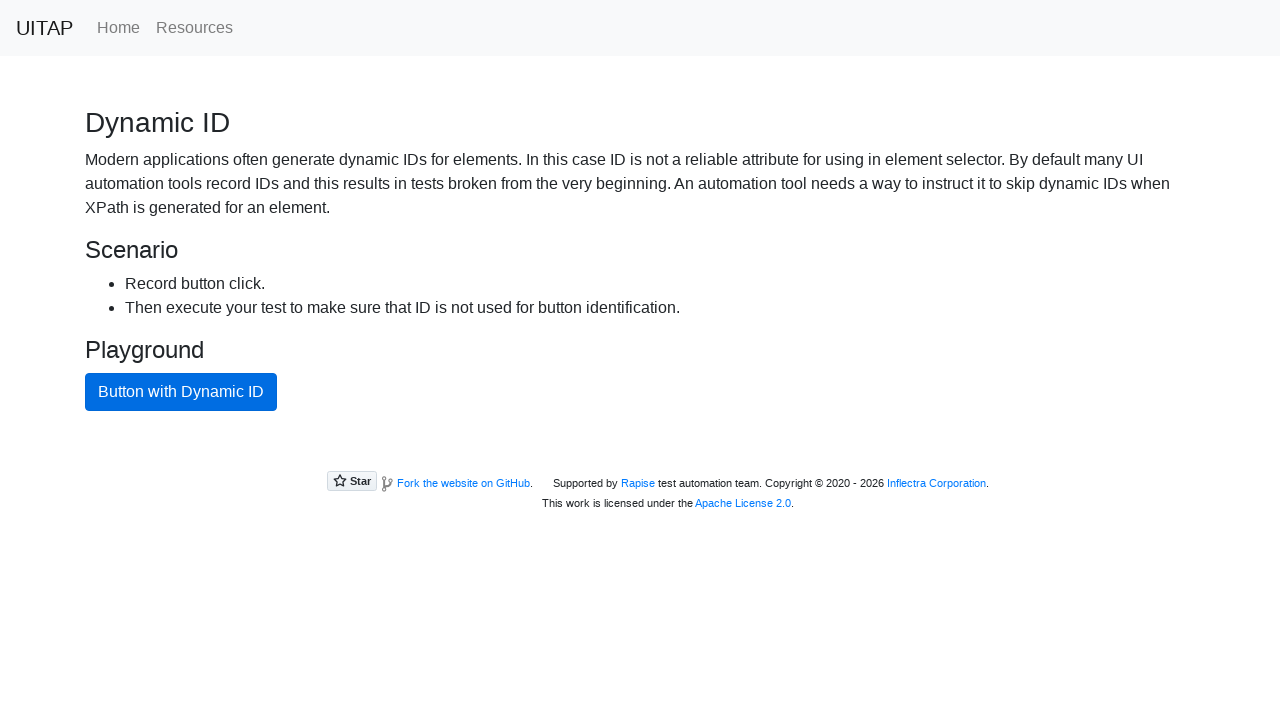

Clicked primary button with dynamic ID (iteration 3) at (181, 392) on button.btn.btn-primary
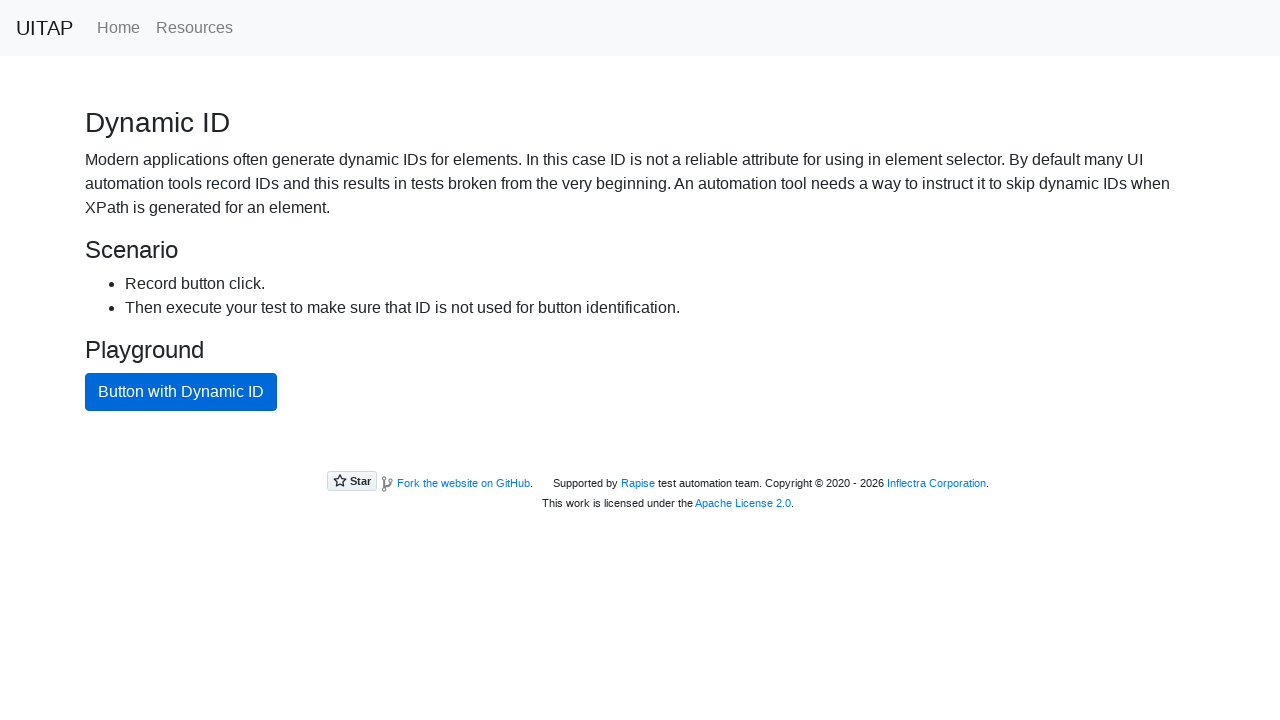

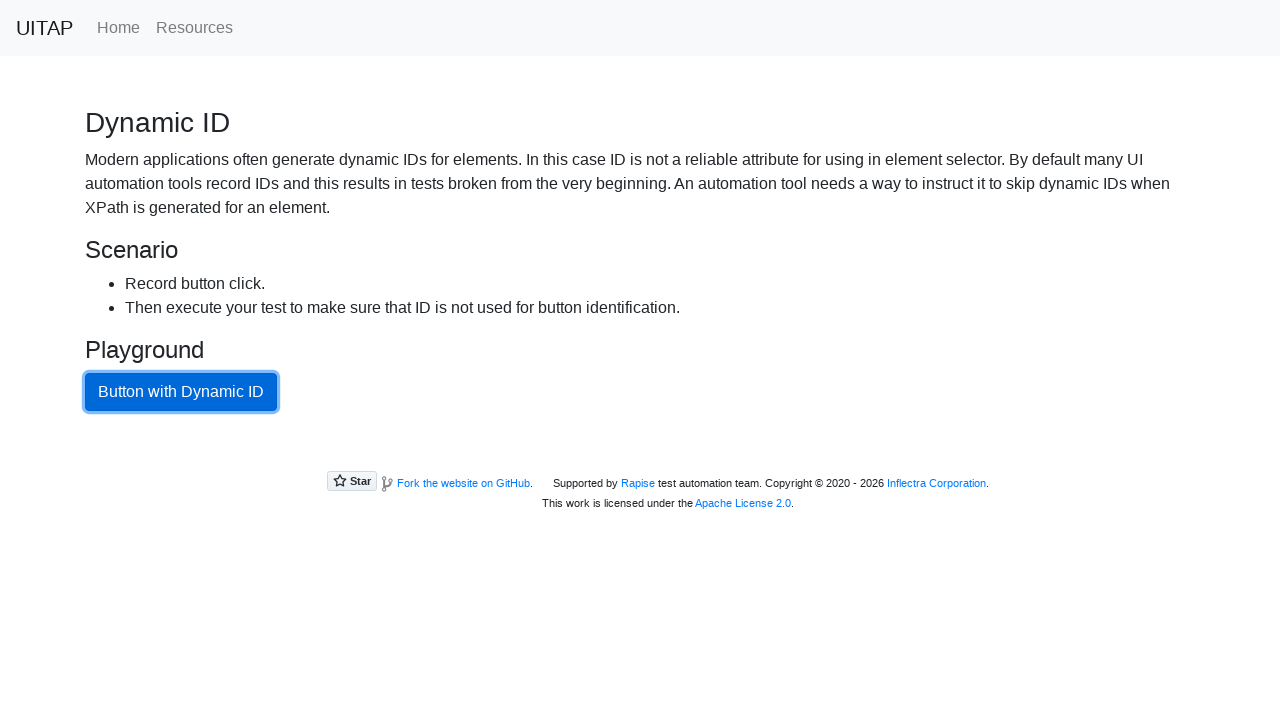